Tests dropdown selection using different methods - by value, by index, and by visible text

Starting URL: https://www.letskodeit.com/practice

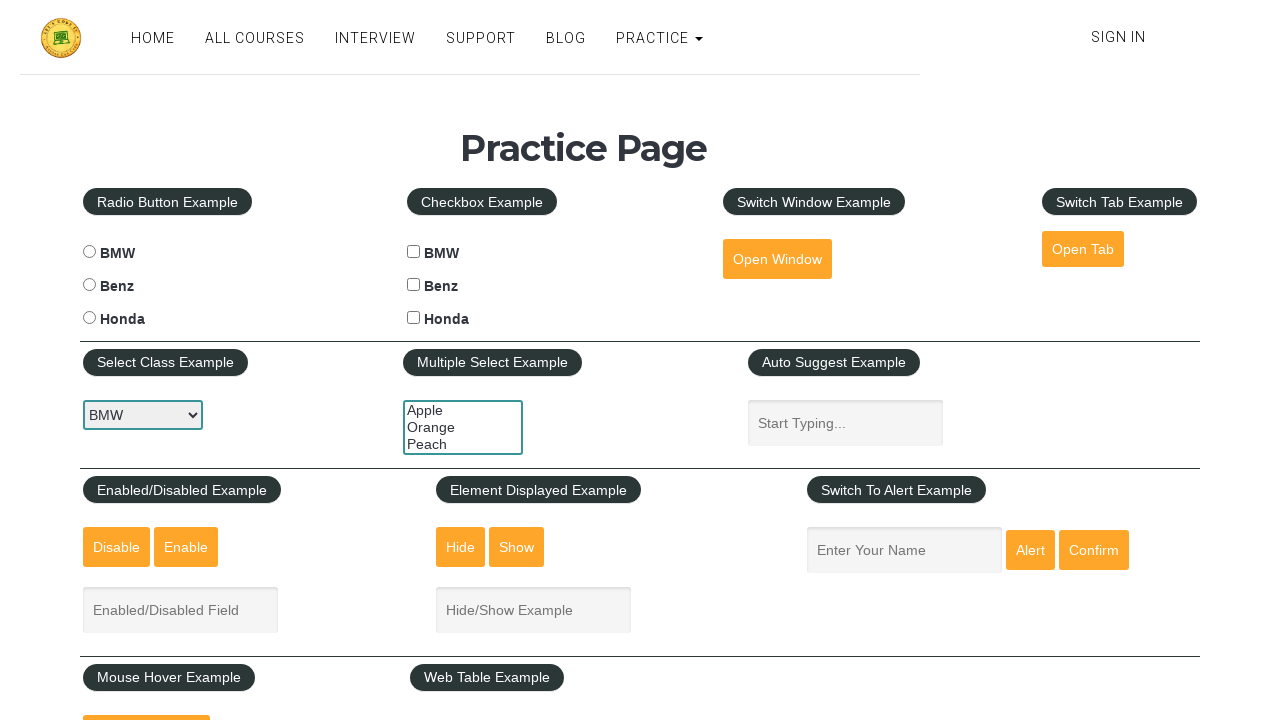

Selected 'Honda' from dropdown by value on #carselect
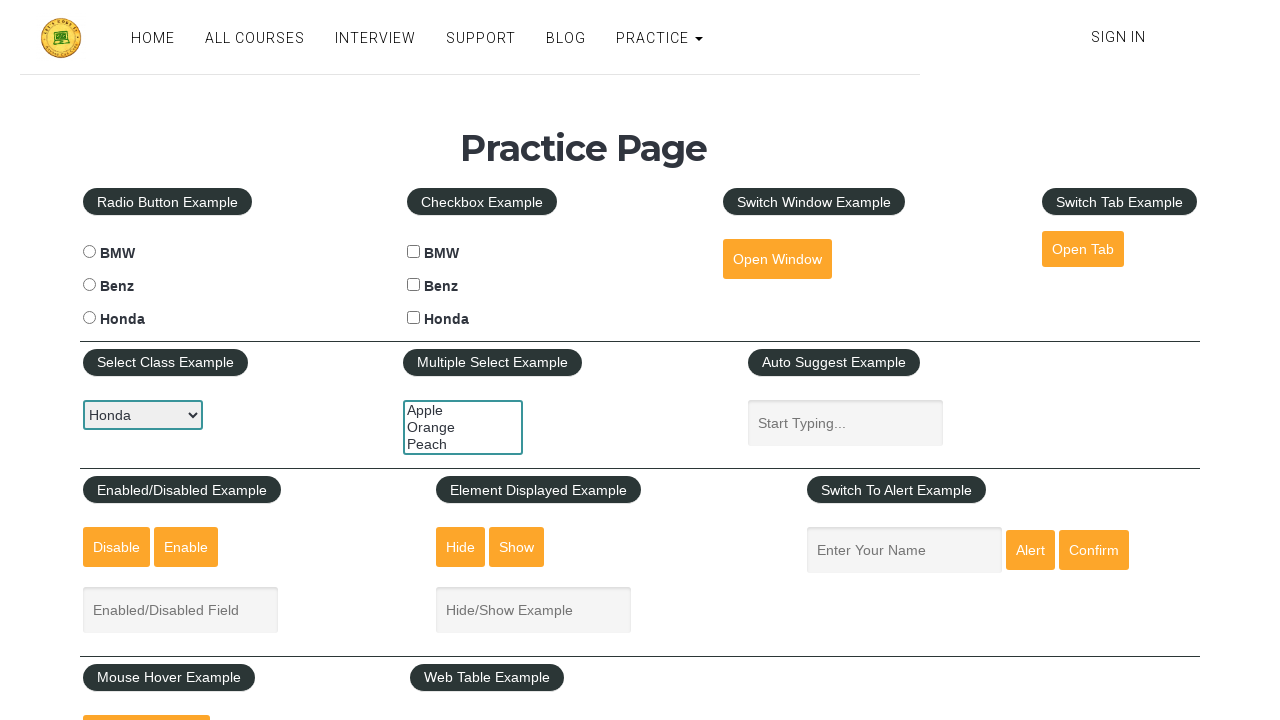

Selected dropdown option at index 1 on #carselect
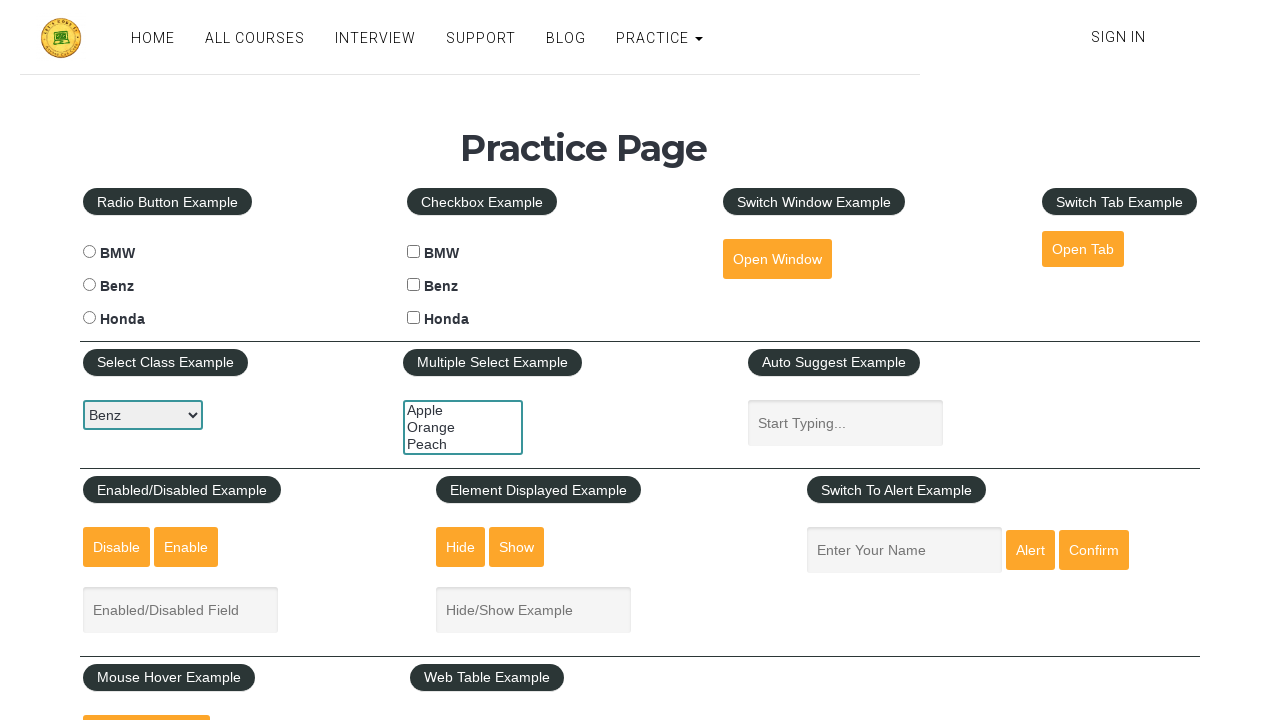

Selected 'BMW' from dropdown by visible text on #carselect
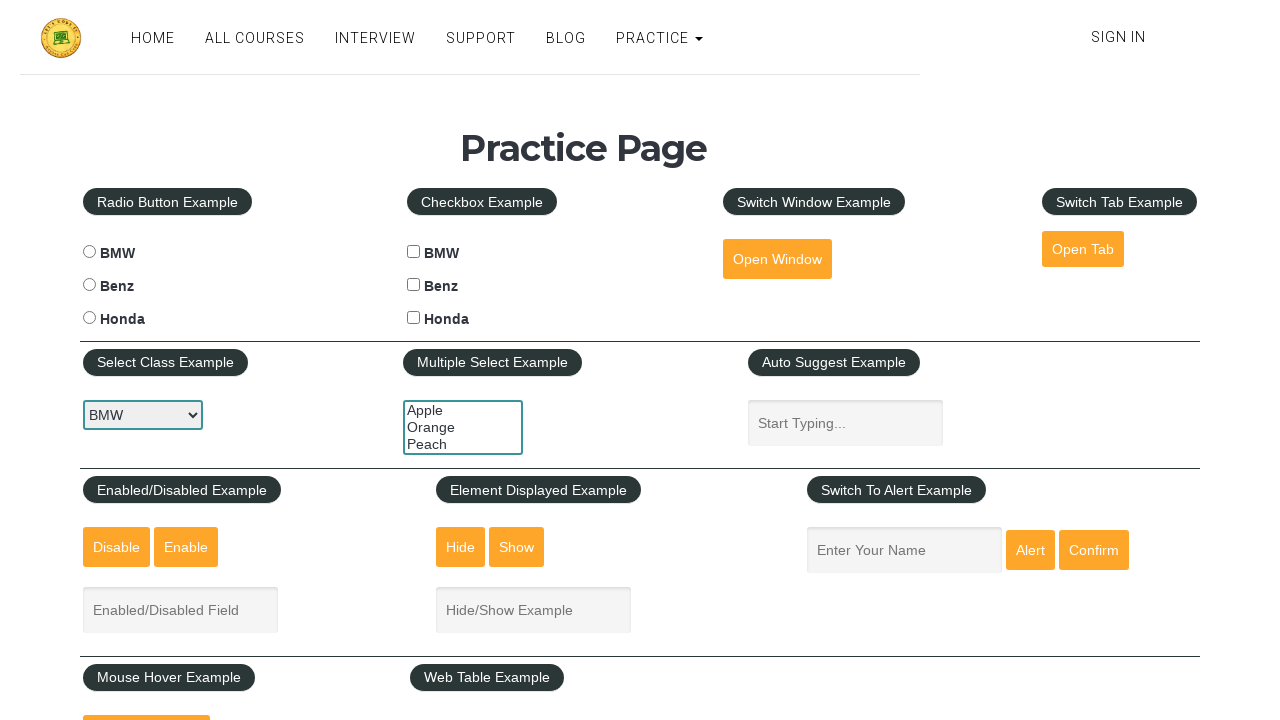

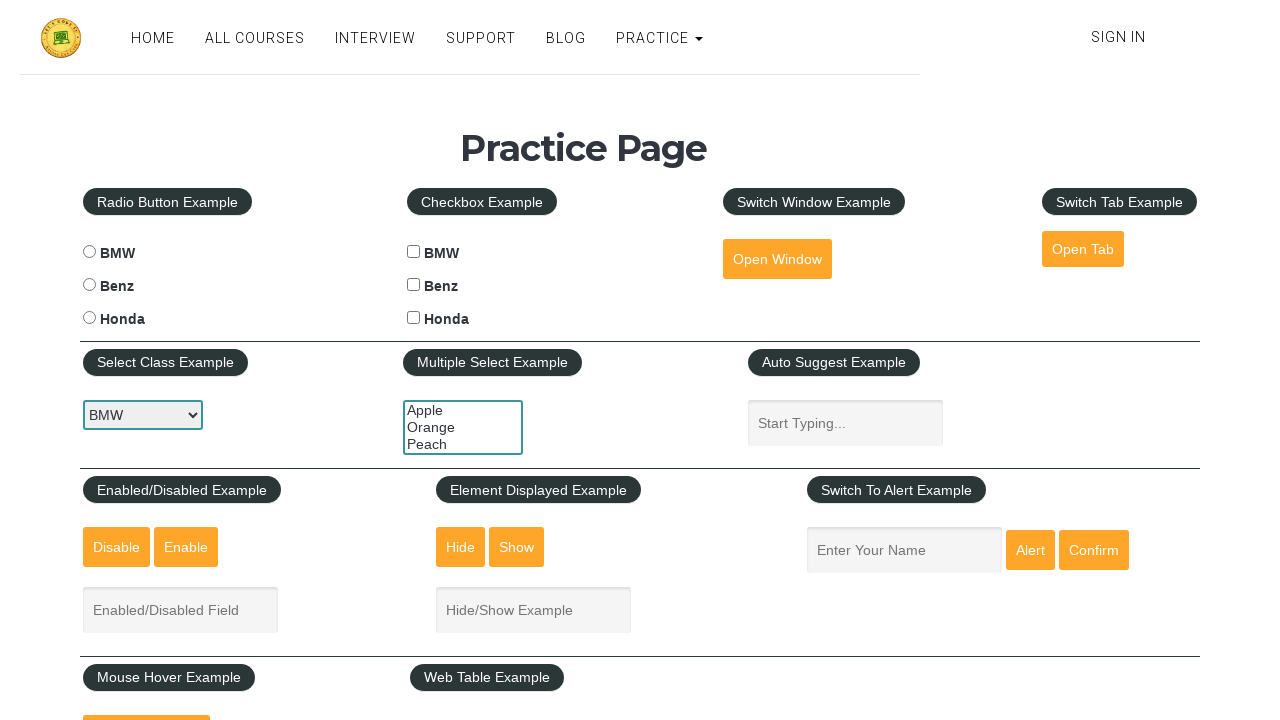